Tests the date picker functionality on timeanddate.com by opening the calendar widget and selecting a specific date from the calendar grid.

Starting URL: https://www.timeanddate.com/date/dateadd.html

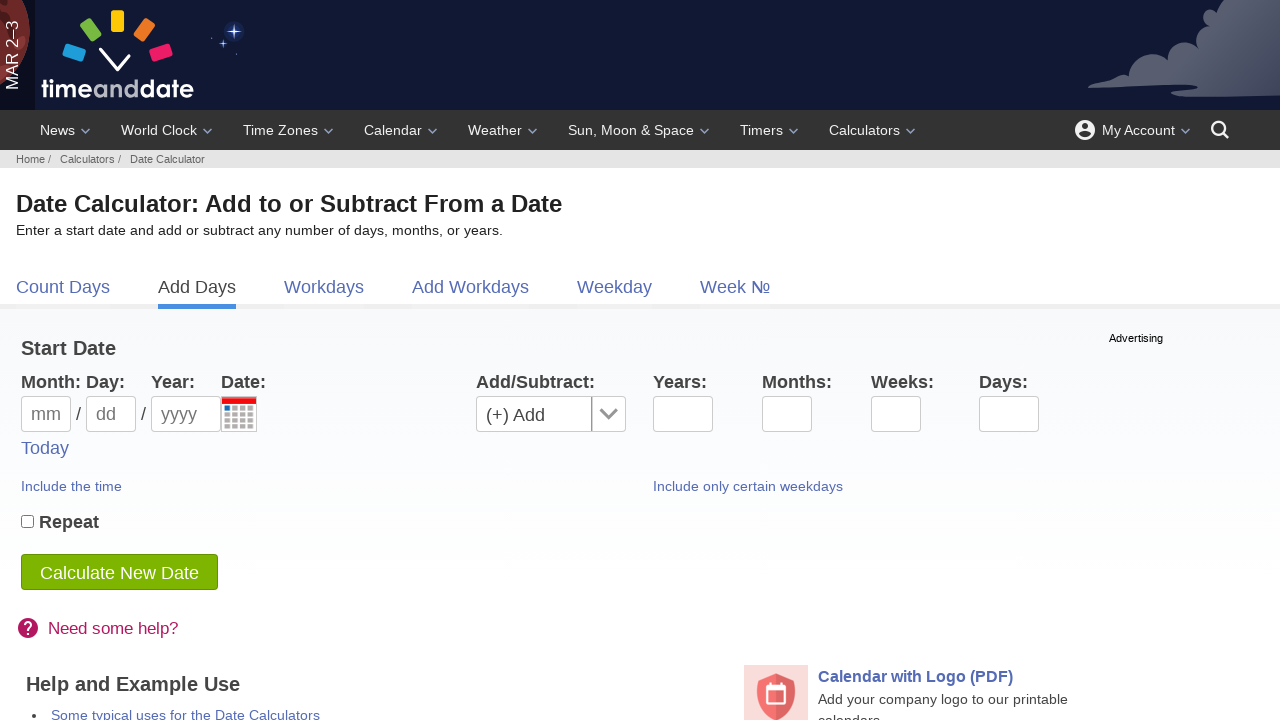

Clicked the date picker button to open the calendar widget at (239, 414) on .btn-datepicker
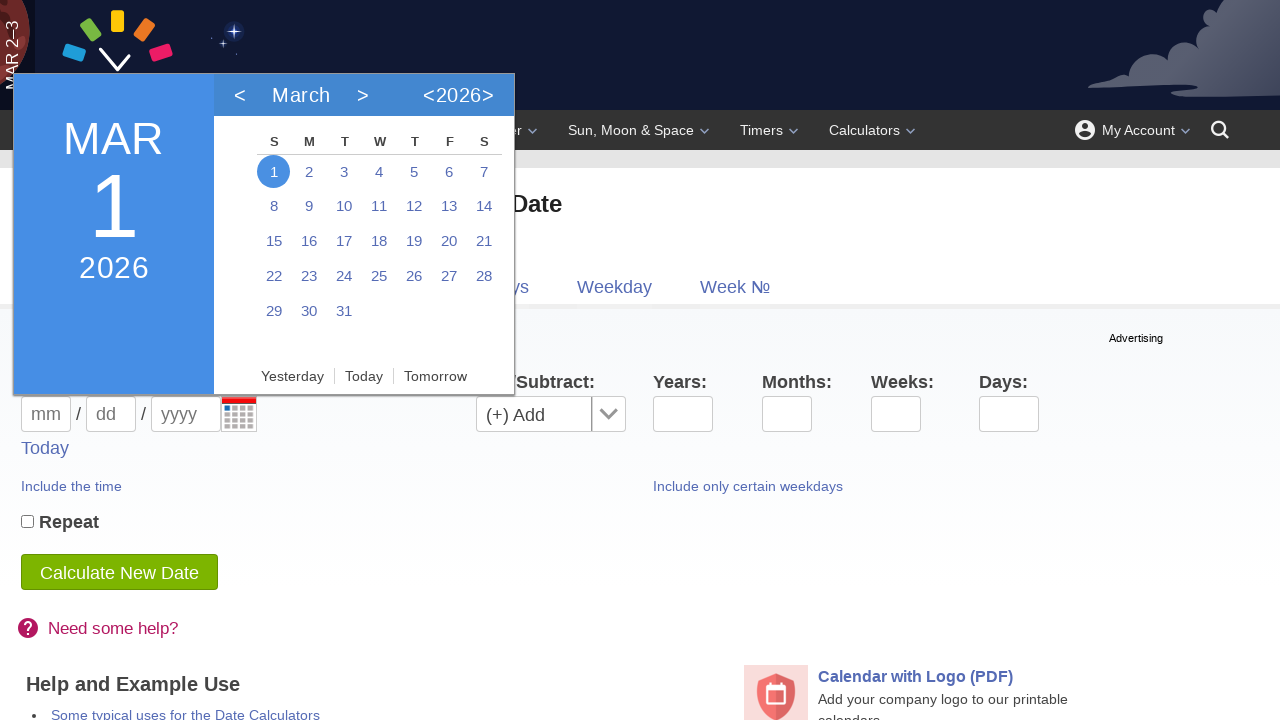

Calendar widget loaded and is visible
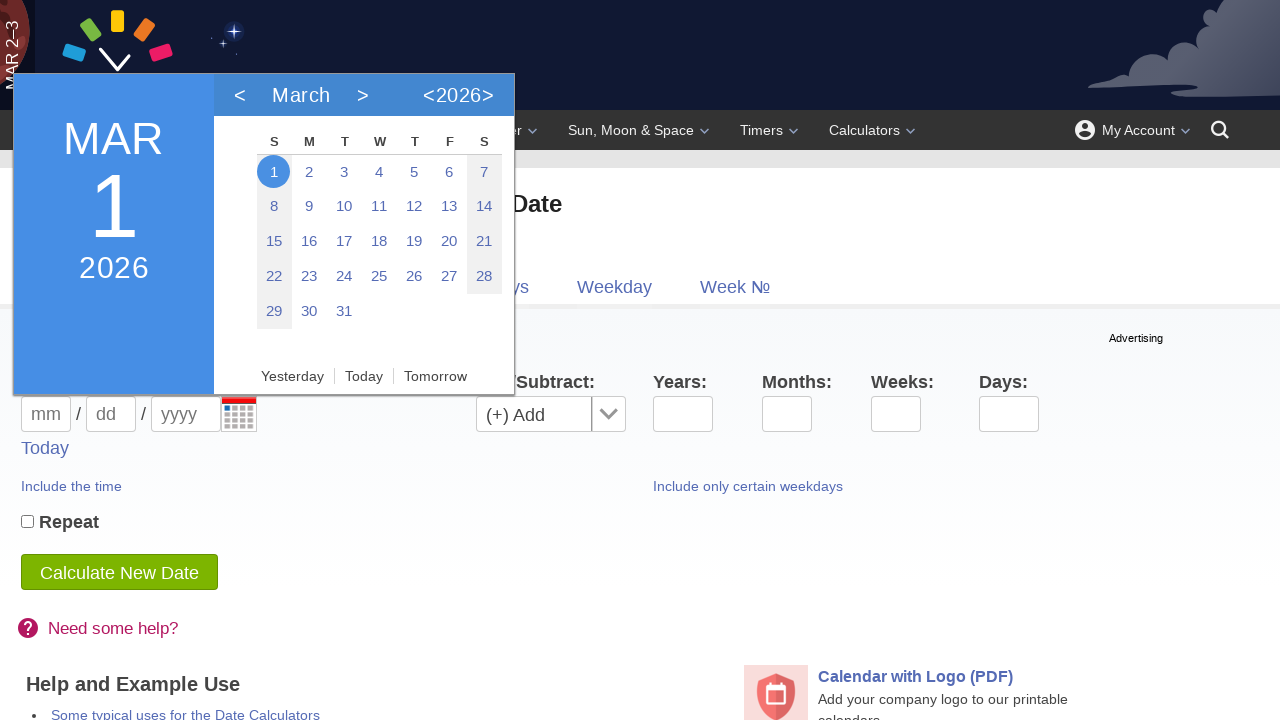

Selected a date from the calendar grid (row 4, column 2) at (310, 276) on table.calendar tbody tr:nth-child(4) td:nth-child(2)
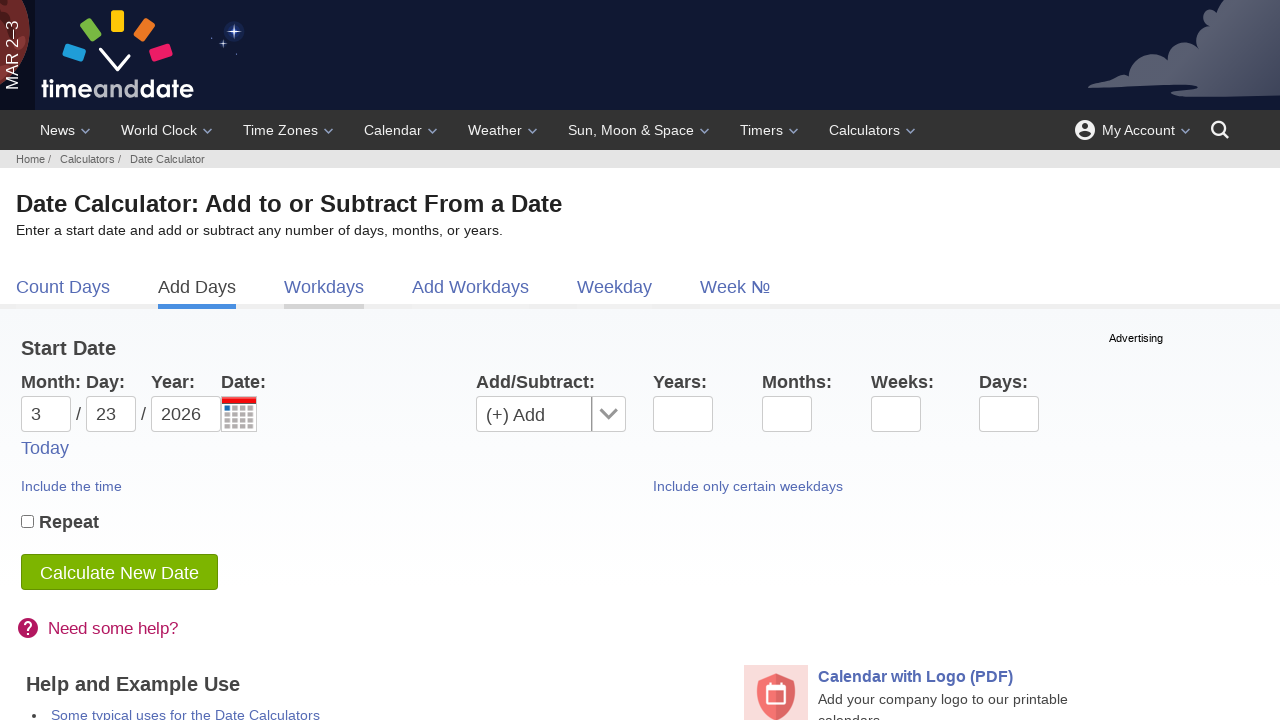

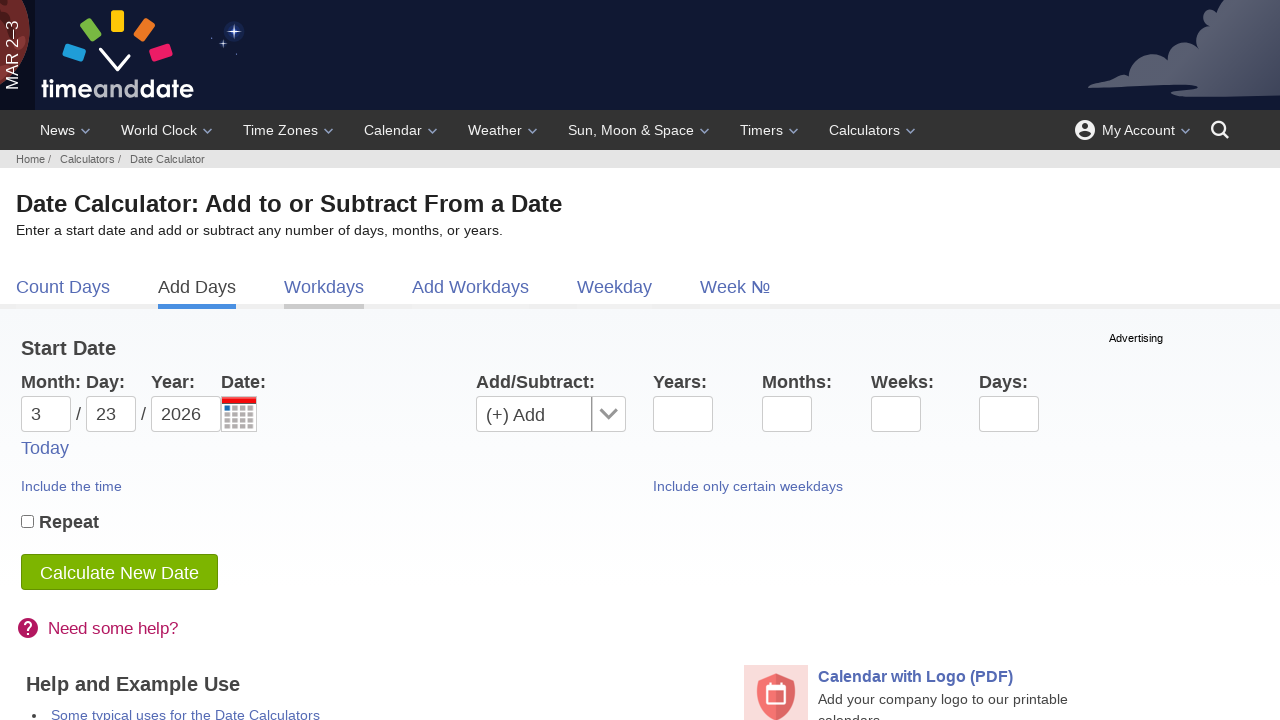